Opens the Debenhams website and waits for the page to load

Starting URL: https://www.debenhams.com/

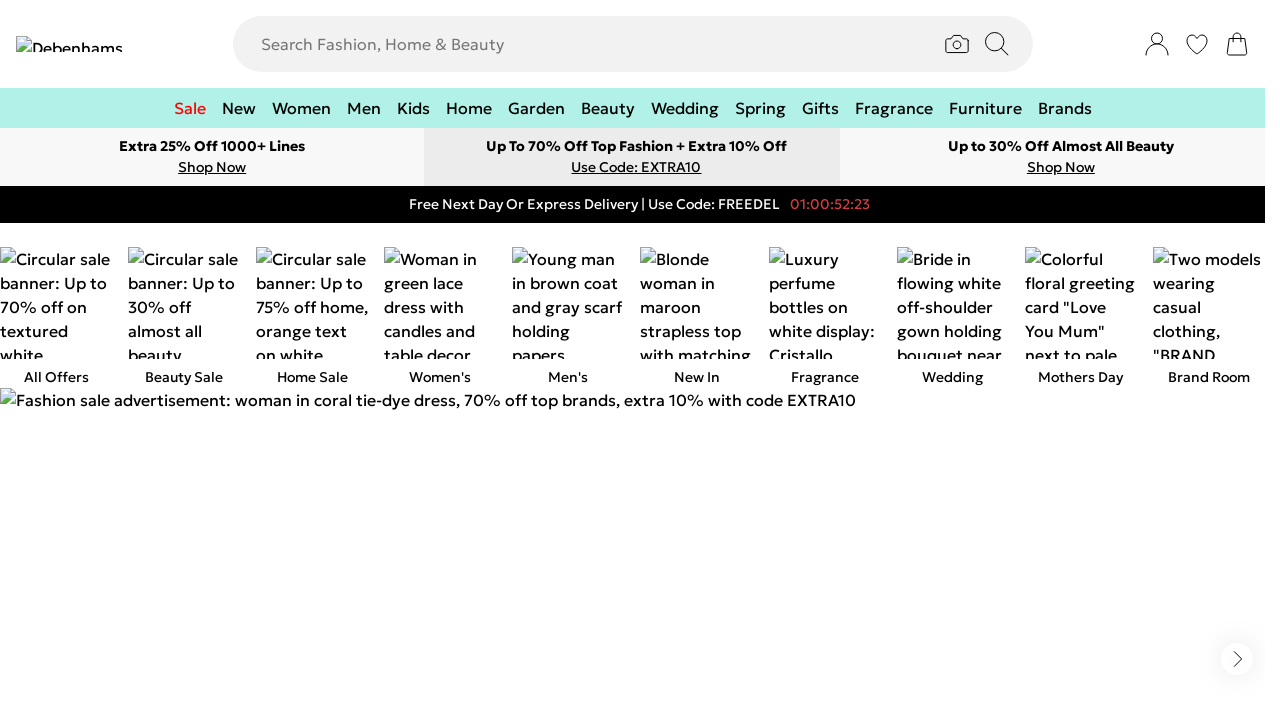

Debenhams website loaded - DOM content interactive
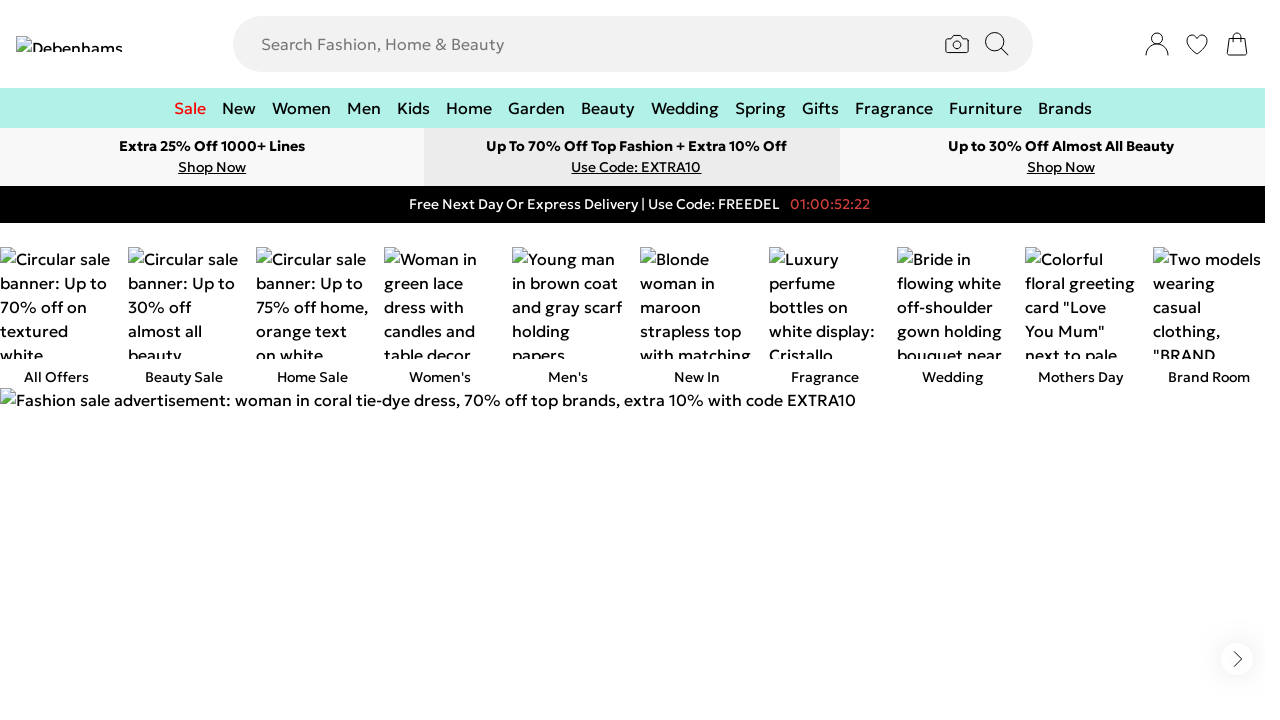

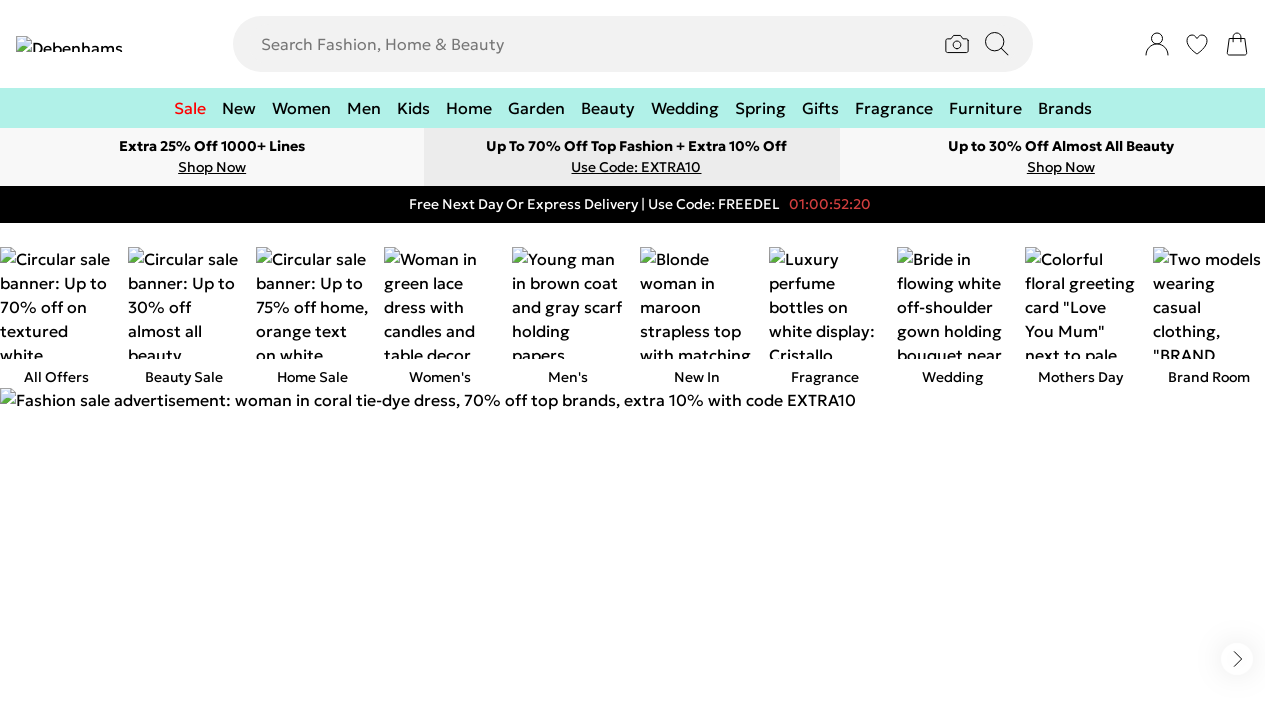